Tests JavaScript prompt alert handling by clicking a button that triggers a prompt, entering text into the prompt, and accepting it

Starting URL: https://demoqa.com/alerts

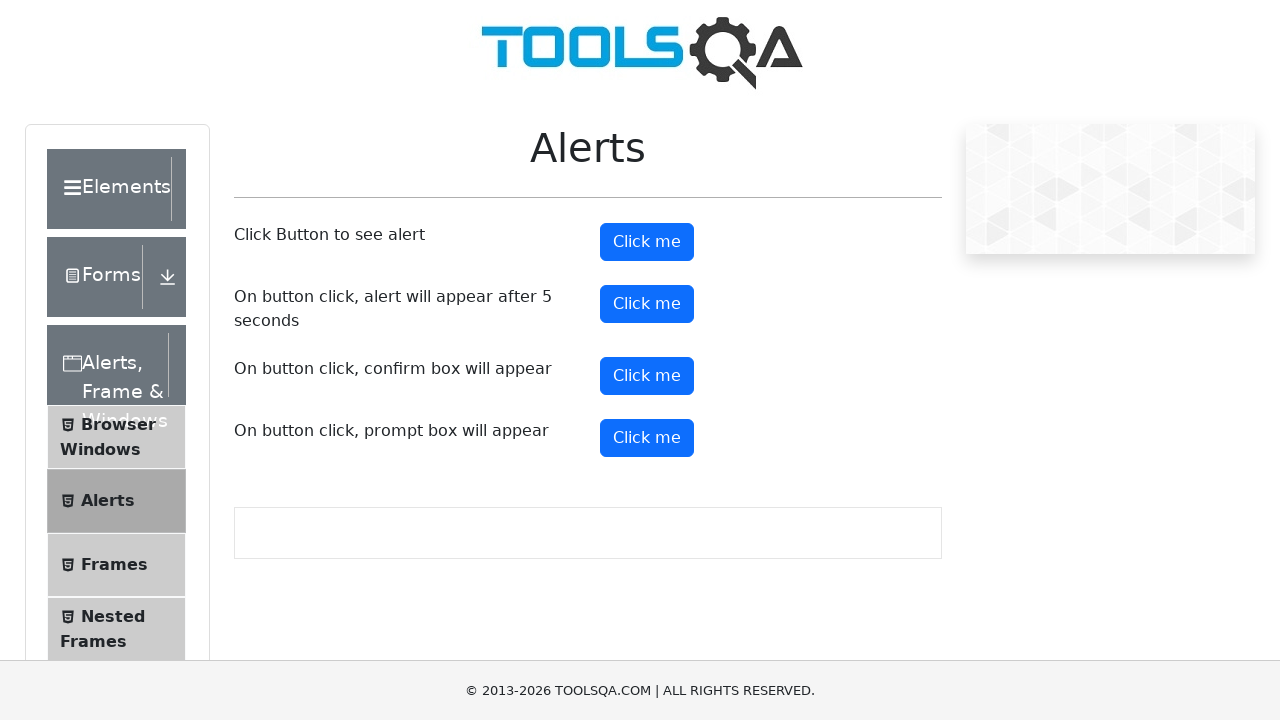

Set up dialog handler to accept prompt with 'Muhammad'
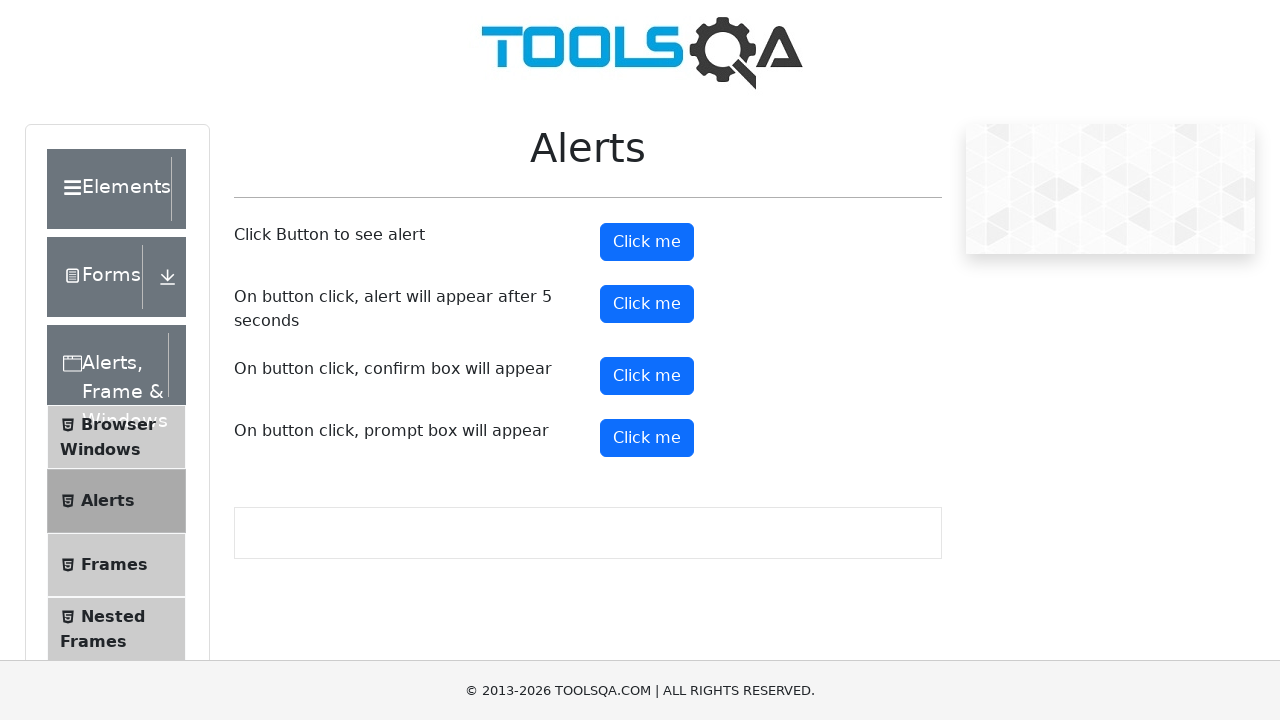

Clicked prompt button to trigger JavaScript prompt alert at (647, 438) on xpath=//*[@id="promtButton"]
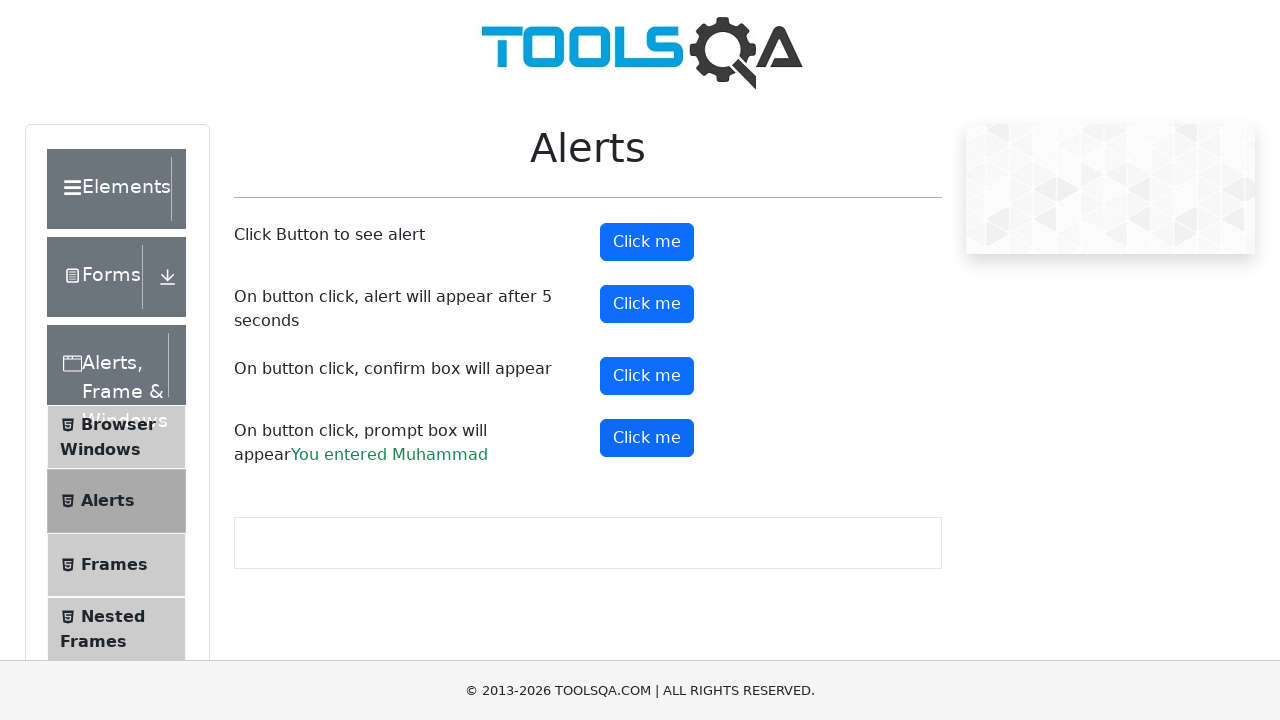

Prompt result text appeared, confirming prompt was handled
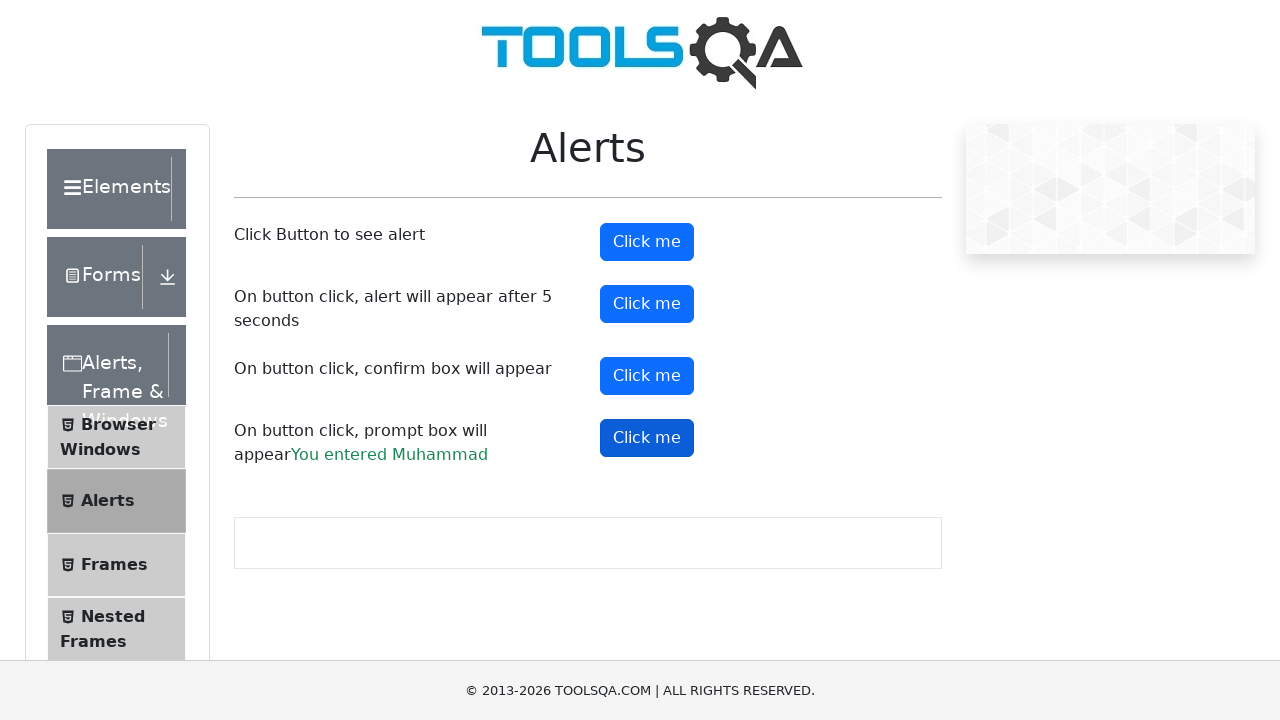

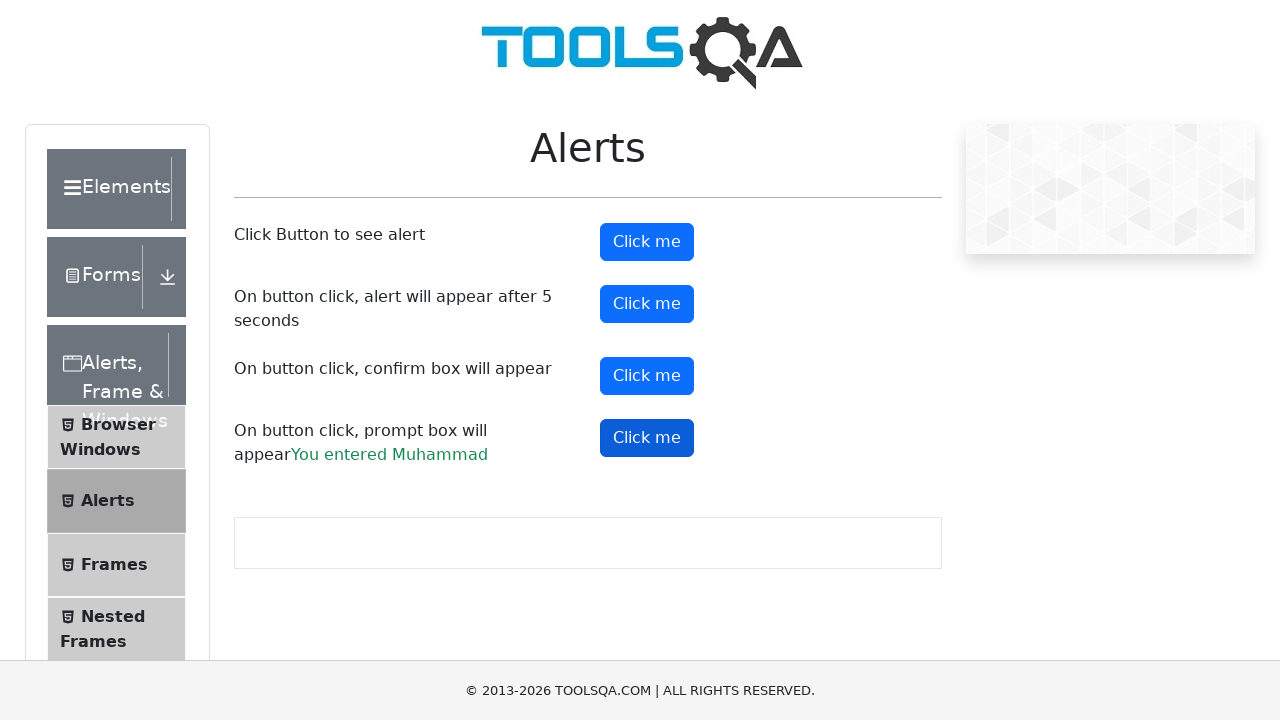